Tests popup functionality by clicking the "Mostrar popup" button and verifying the popup text appears correctly

Starting URL: https://thefreerangetester.github.io/sandbox-automation-testing/

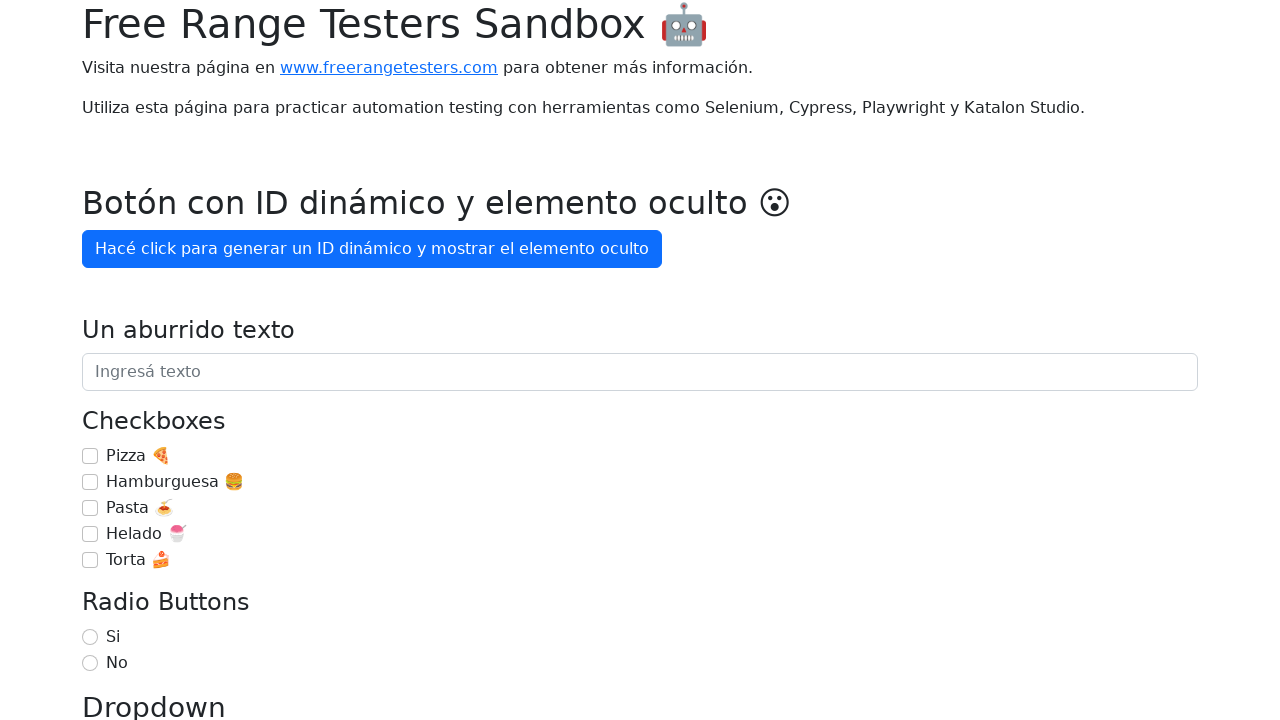

Clicked 'Mostrar popup' button to trigger popup at (154, 361) on internal:role=button[name="Mostrar popup"i]
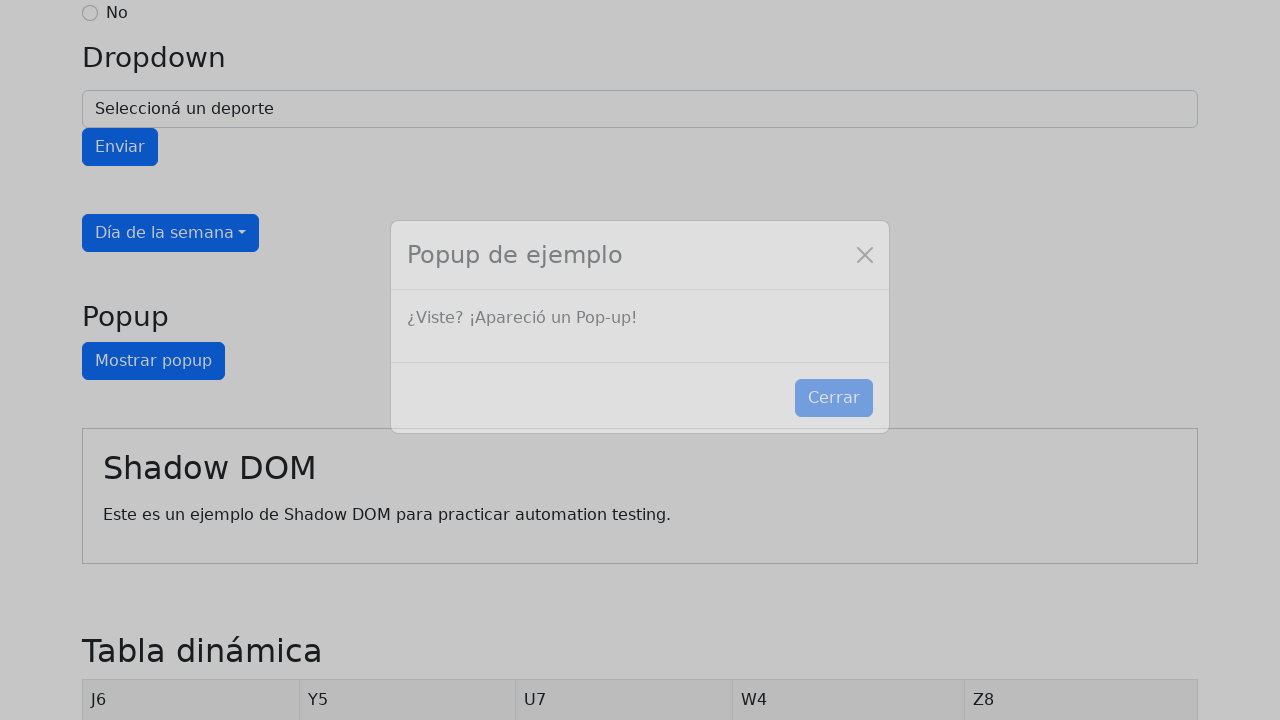

Popup text '¿Viste? ¡Apareció un Pop-up!' is visible
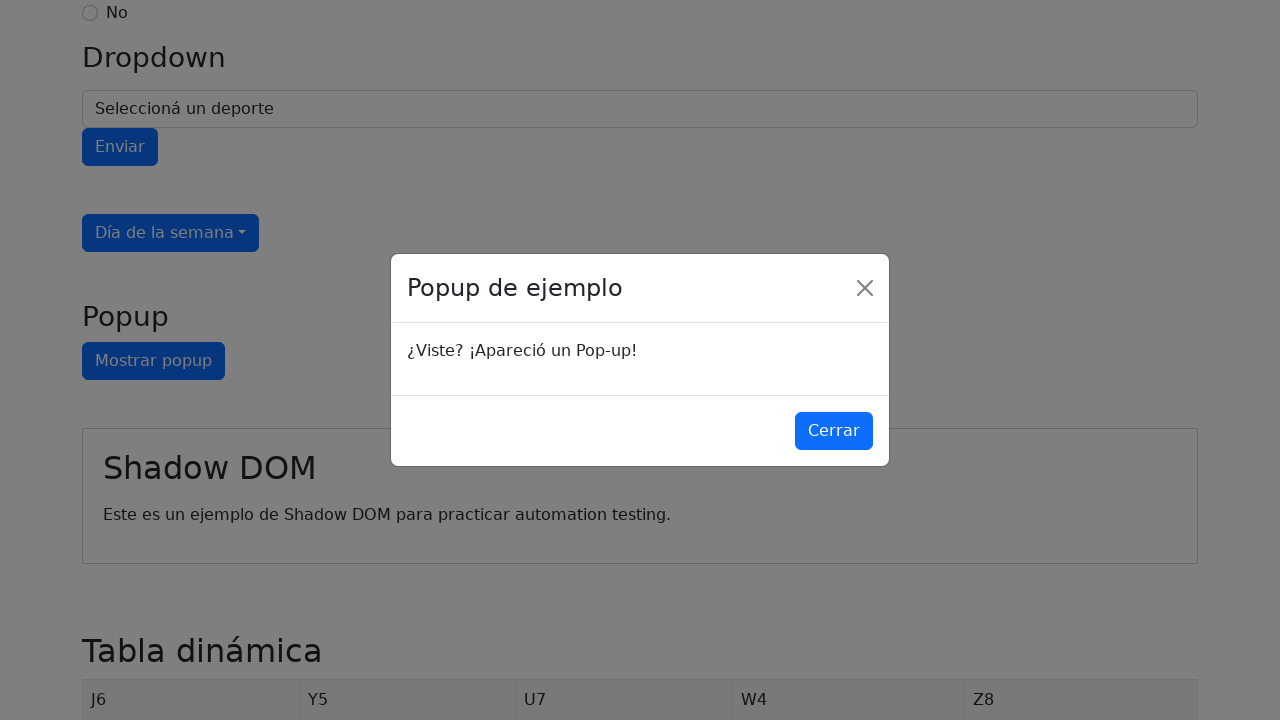

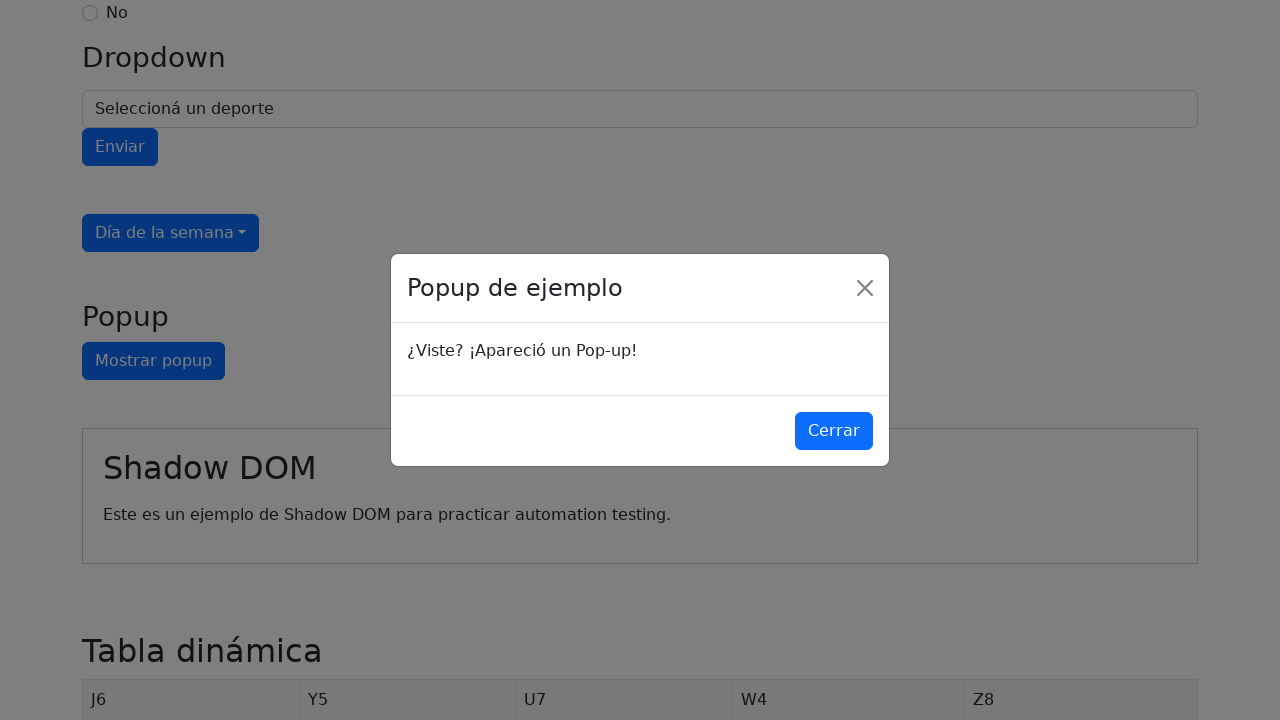